Tests mouse interaction by performing a click and hold action on a draggable element to verify mouse click and hold functionality

Starting URL: https://awesomeqa.com/selenium/mouse_interaction.html

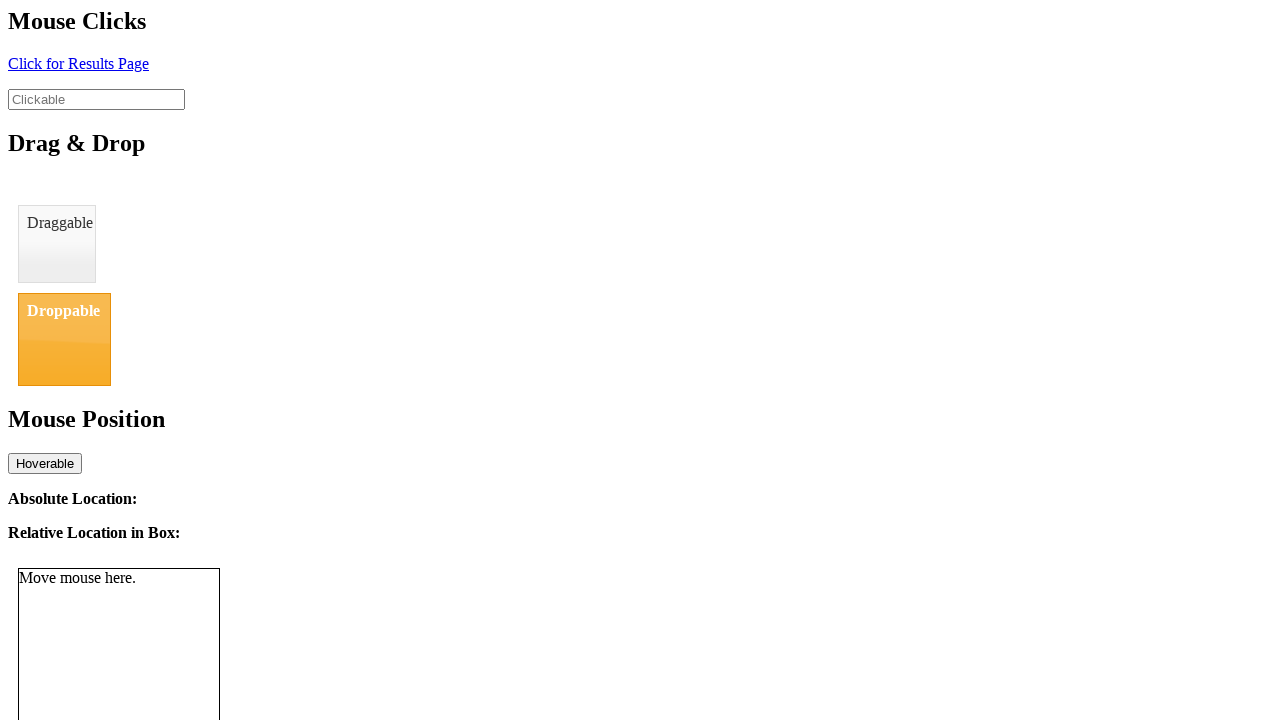

Located the draggable element with id 'draggable'
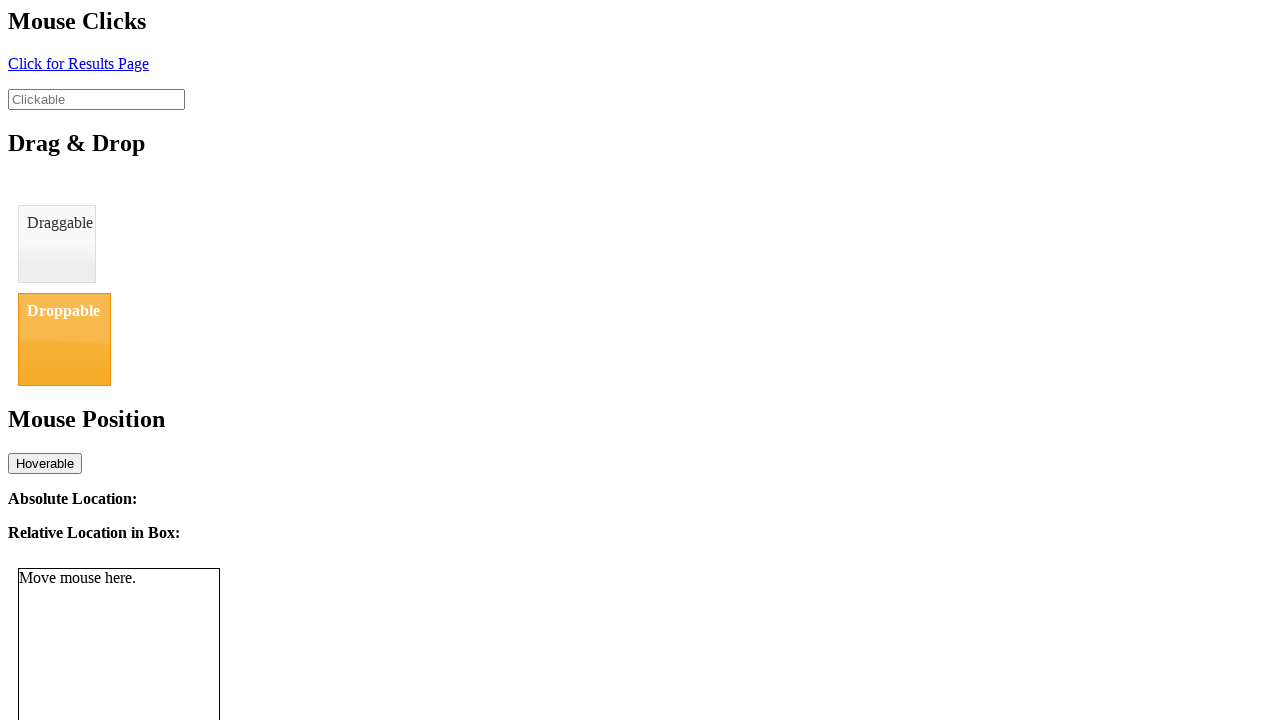

Hovered over the draggable element at (57, 244) on #draggable
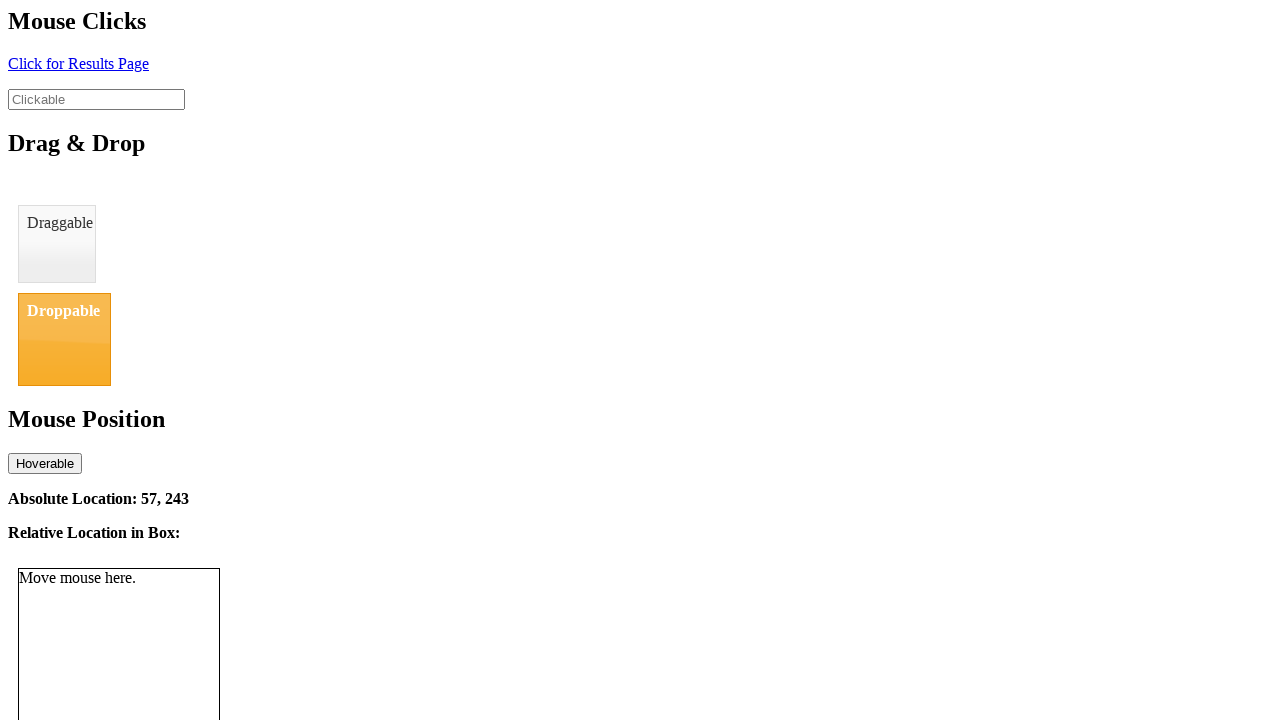

Pressed and held the mouse button down at (57, 244)
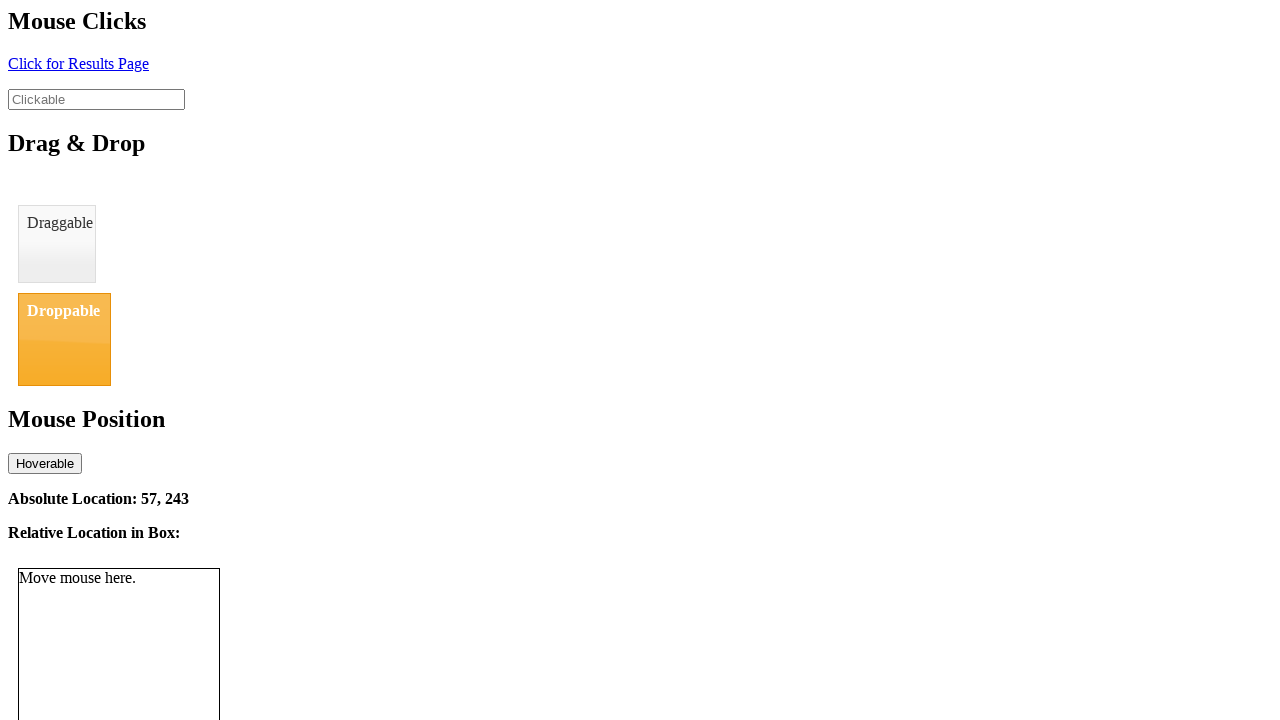

Waited 2 seconds to observe the held state
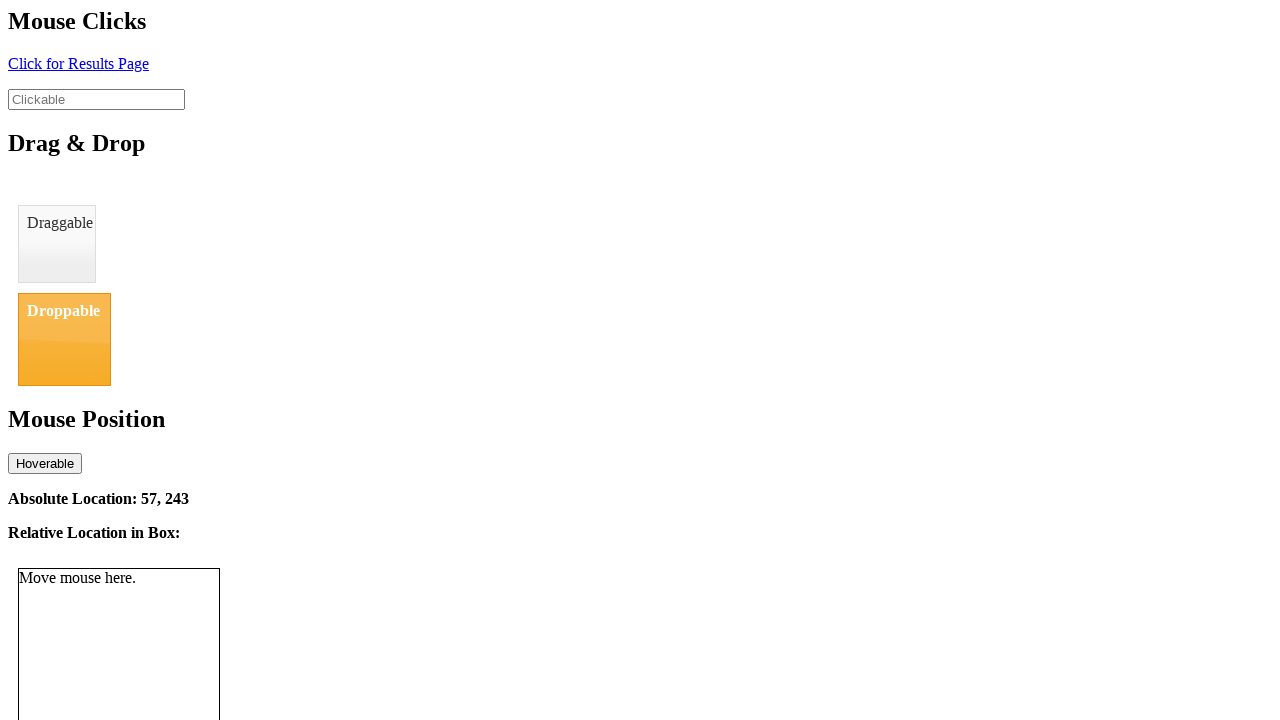

Released the mouse button at (57, 244)
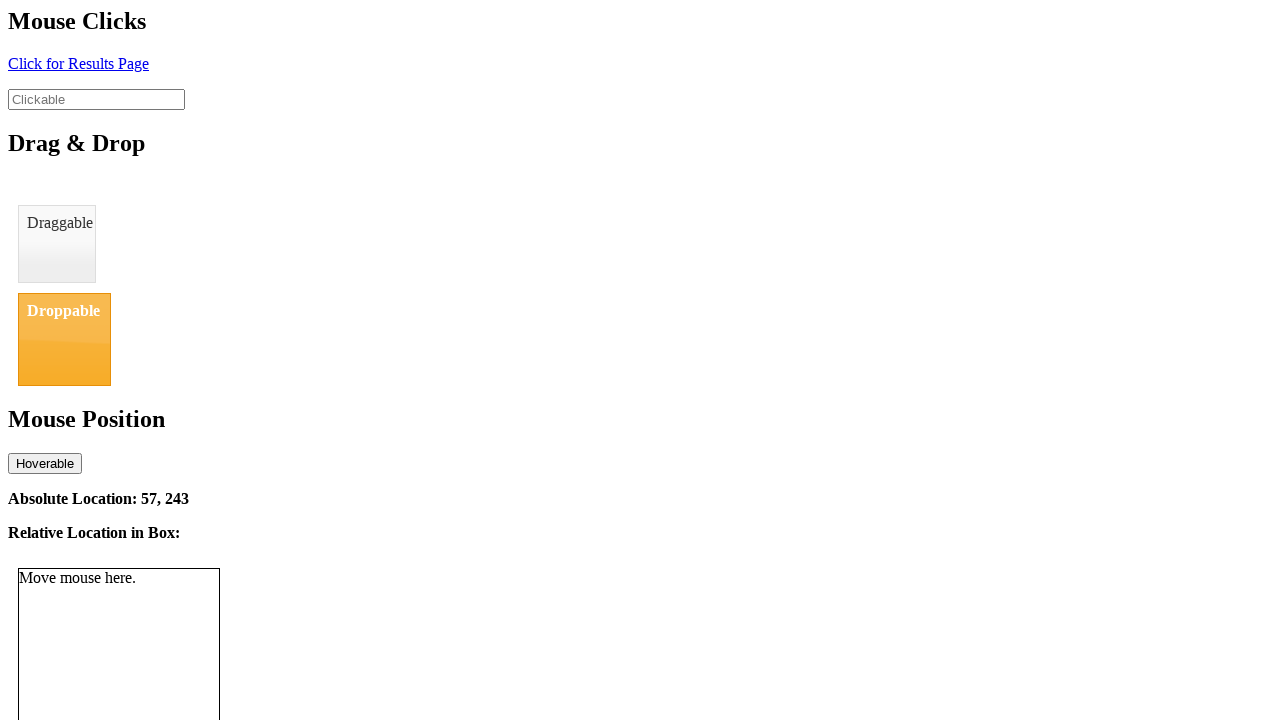

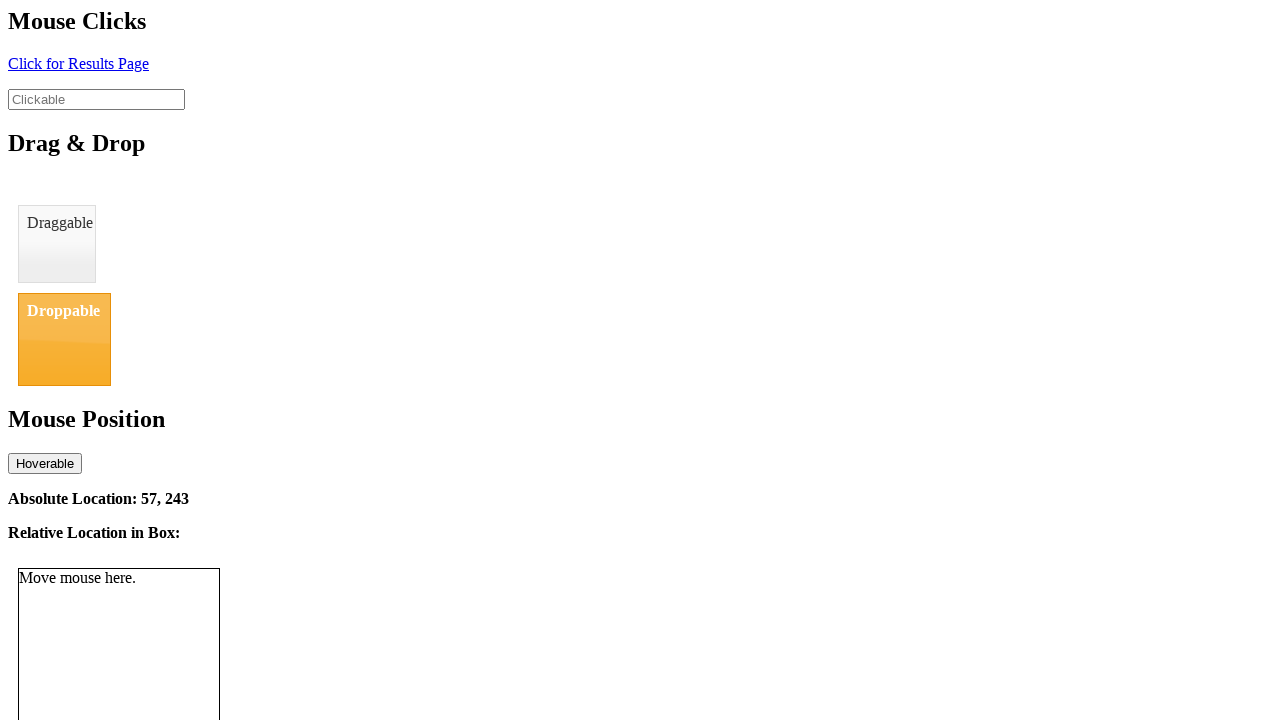